Tests routing functionality including filter navigation and browser back button

Starting URL: https://demo.playwright.dev/todomvc

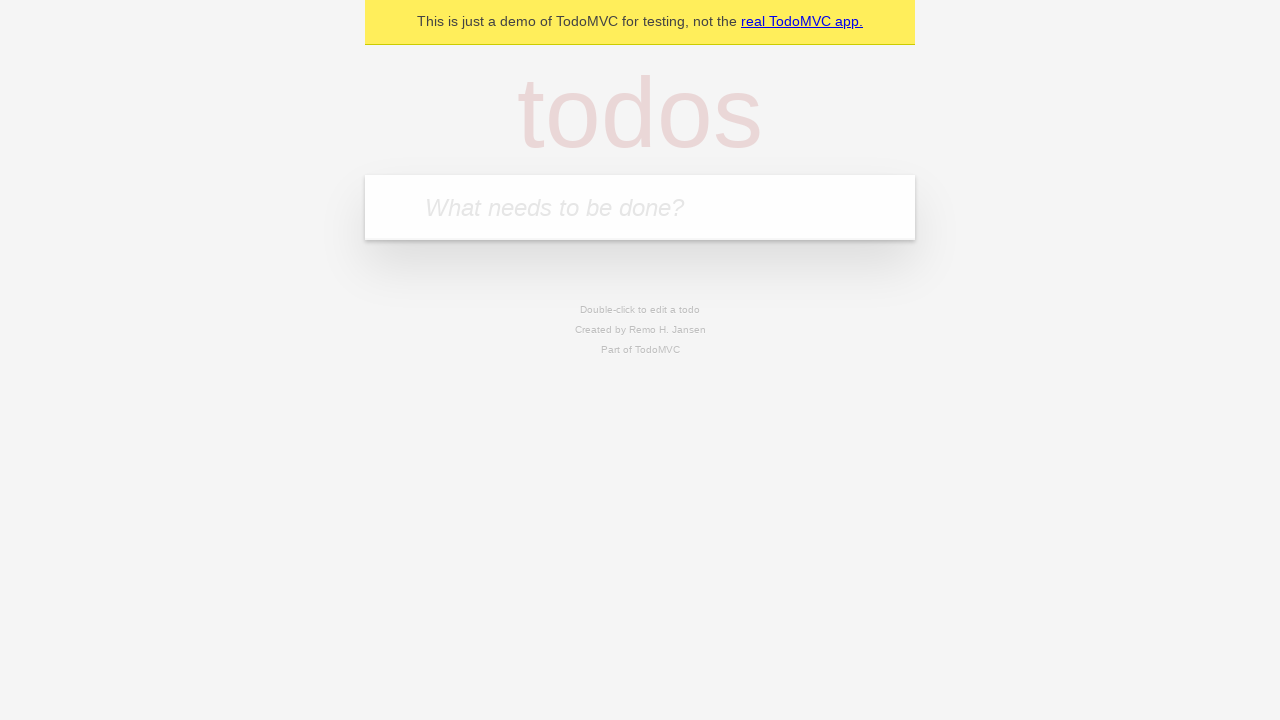

Filled new todo input with 'buy some cheese' on .new-todo
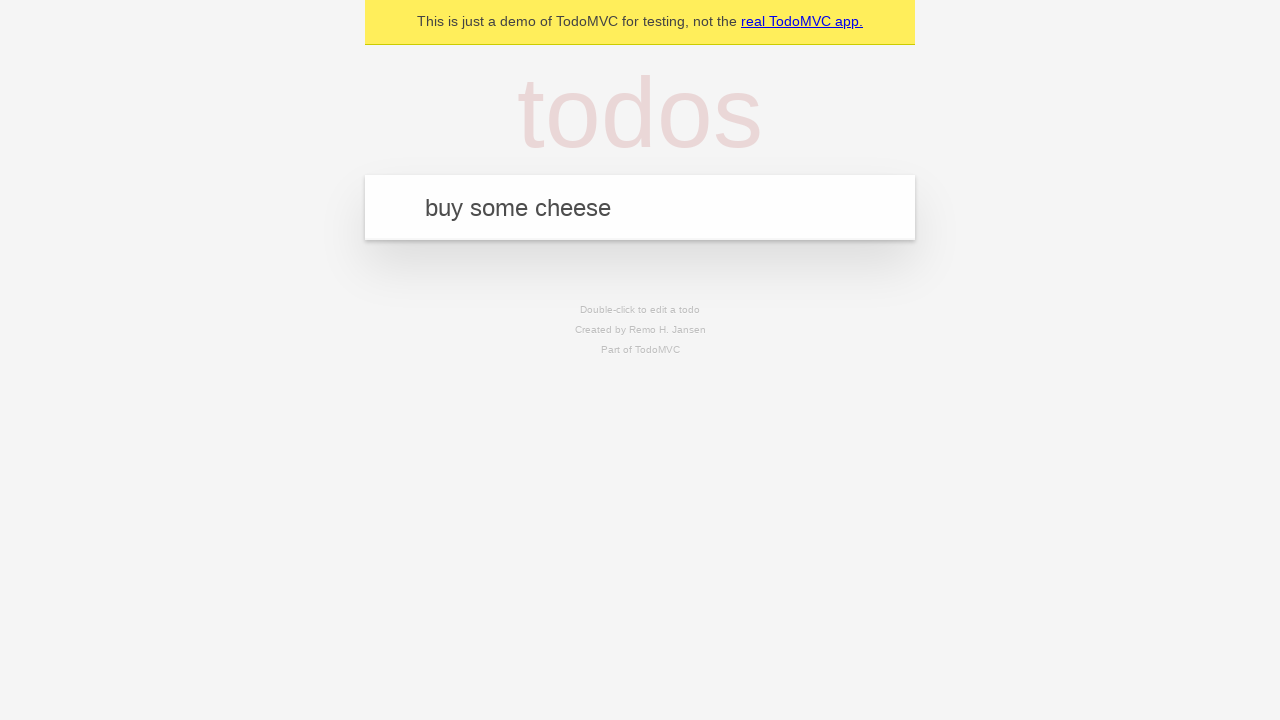

Pressed Enter to create first todo on .new-todo
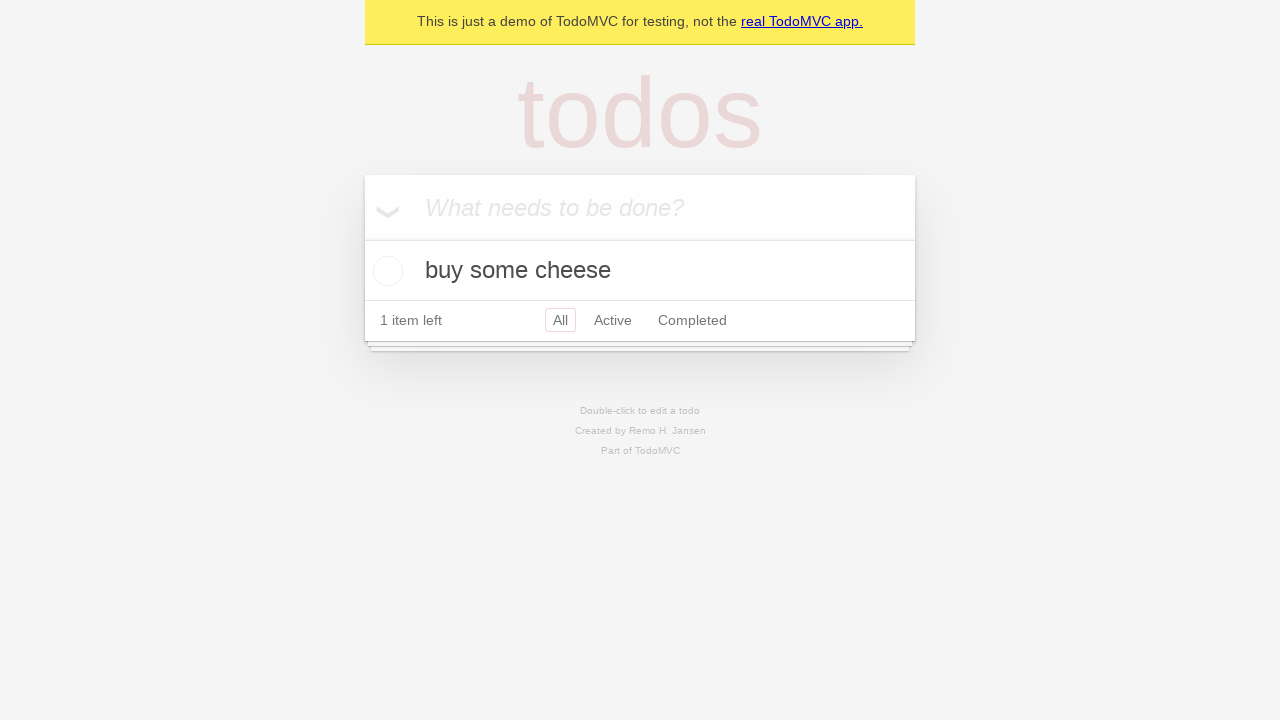

Filled new todo input with 'feed the cat' on .new-todo
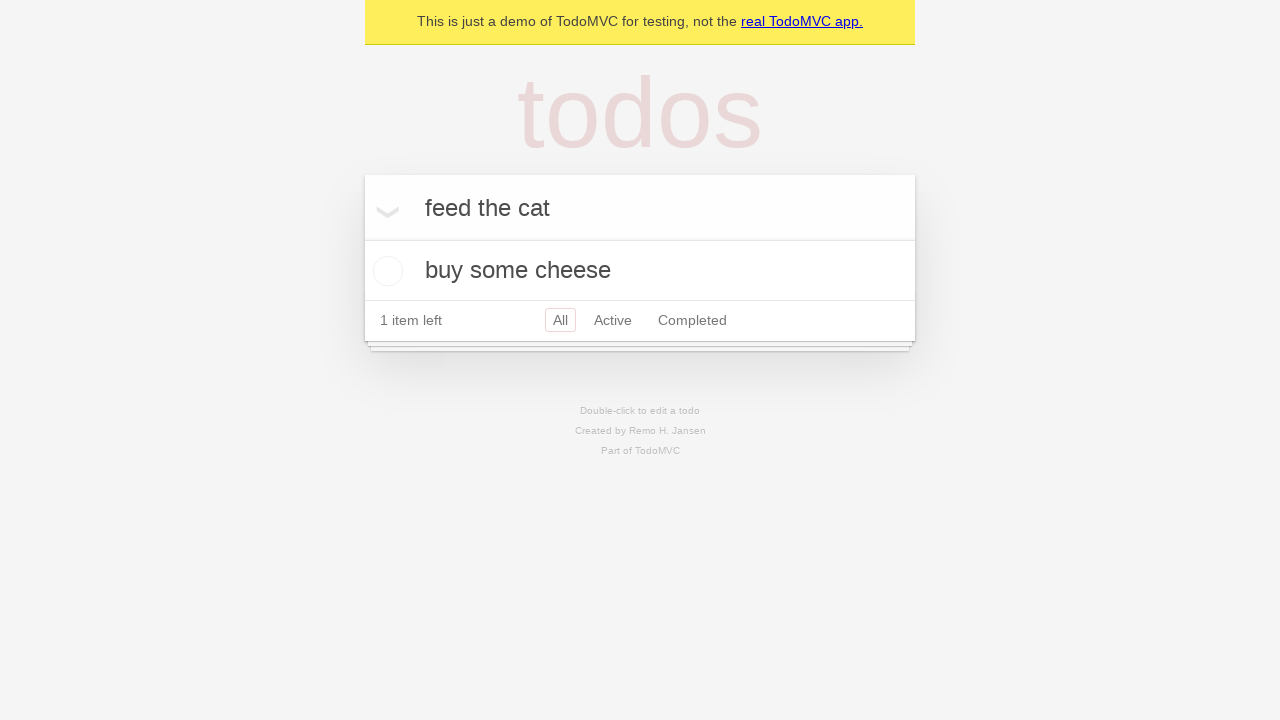

Pressed Enter to create second todo on .new-todo
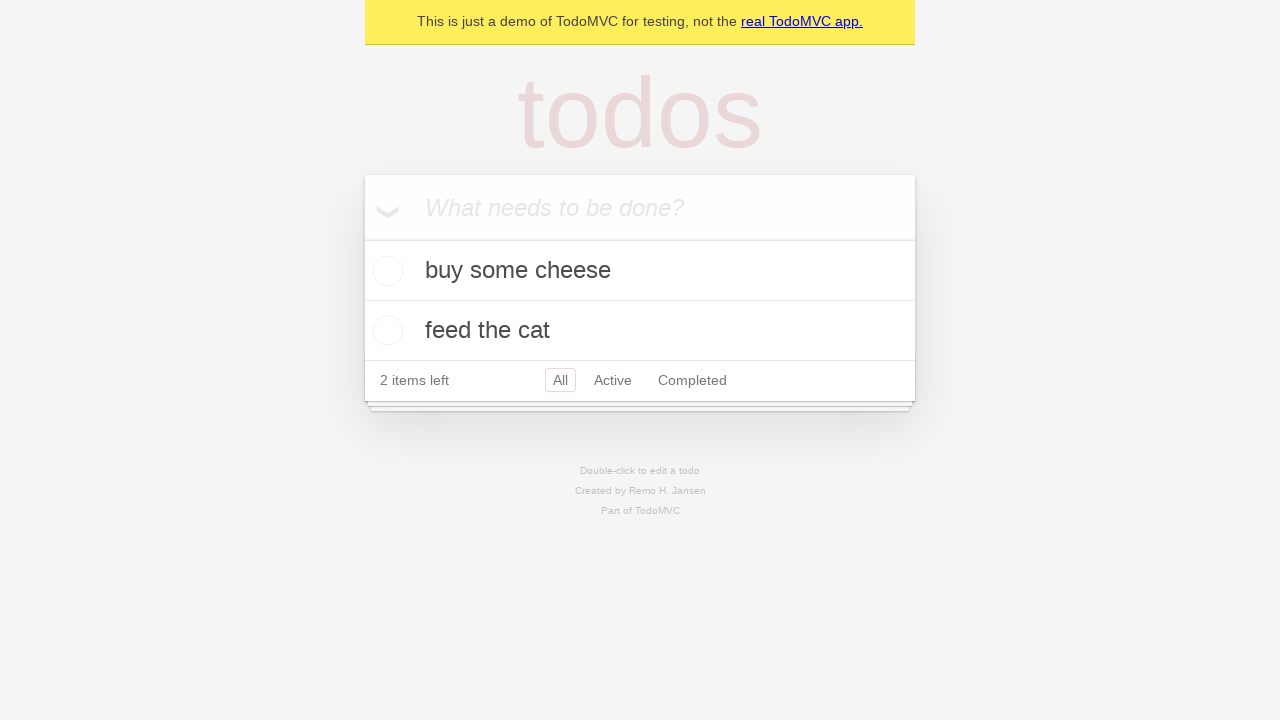

Filled new todo input with 'book a doctors appointment' on .new-todo
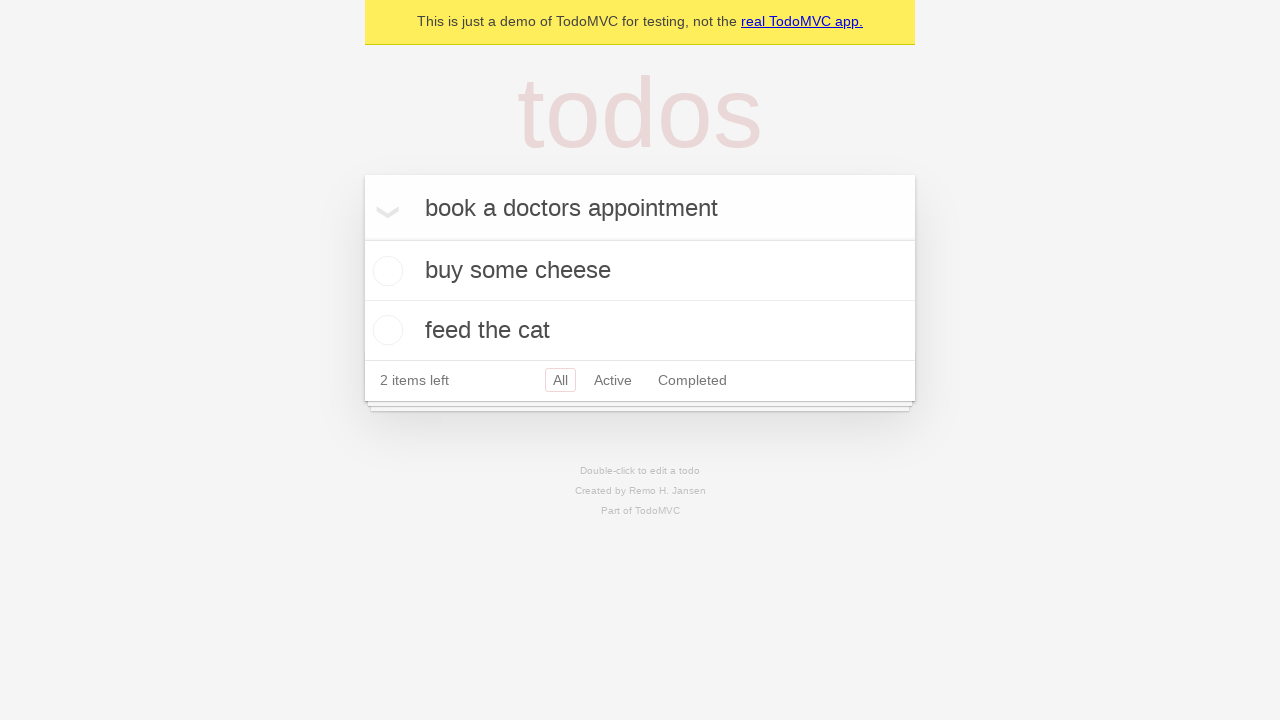

Pressed Enter to create third todo on .new-todo
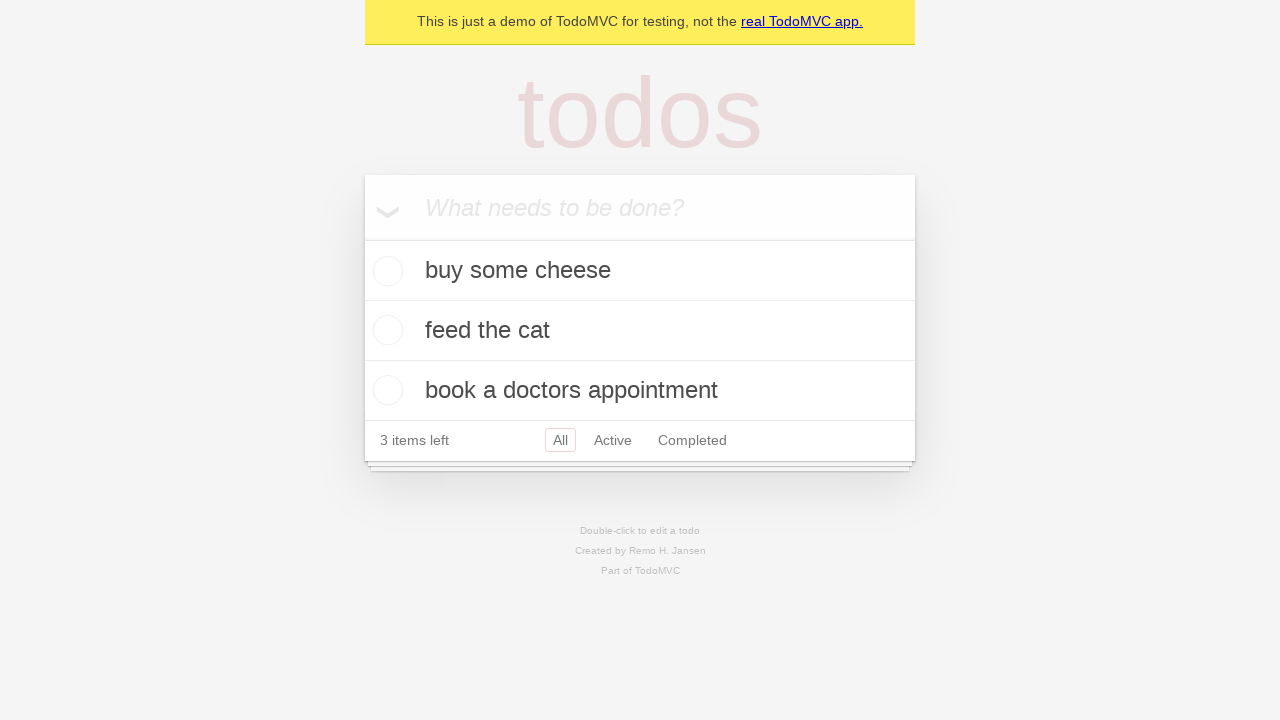

Waited for all three todos to load
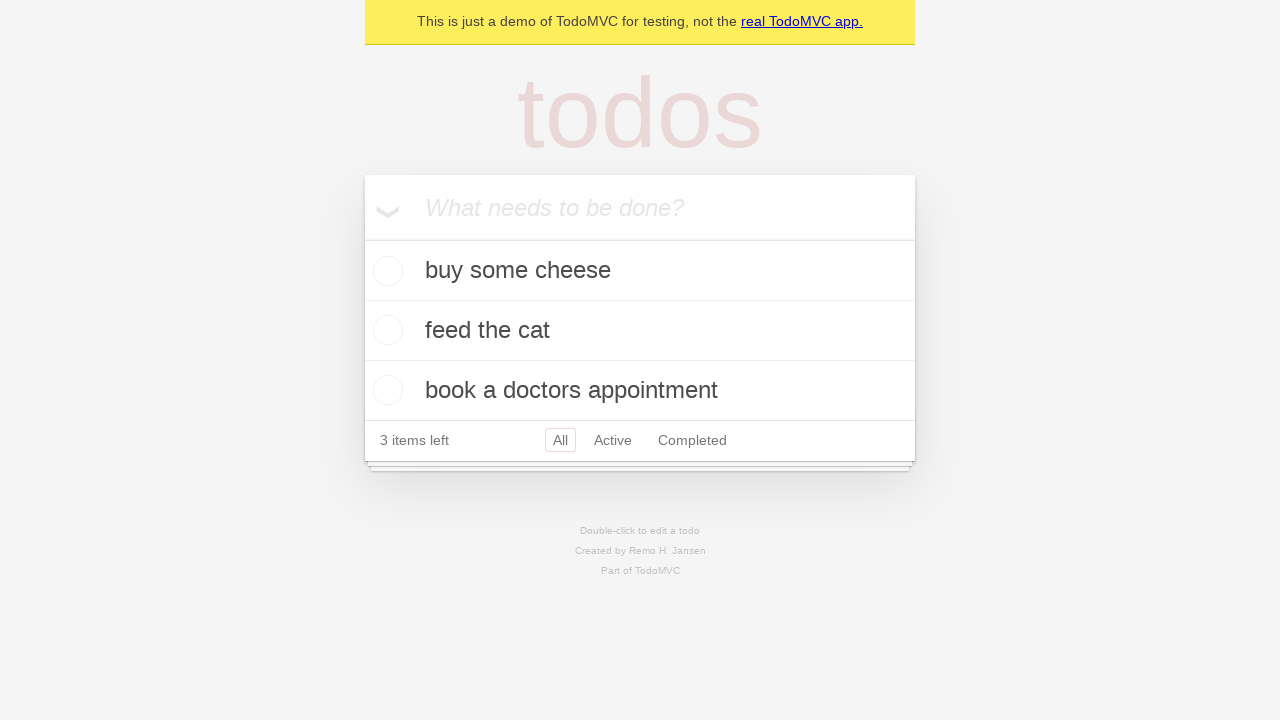

Checked the second todo item as completed at (385, 330) on .todo-list li .toggle >> nth=1
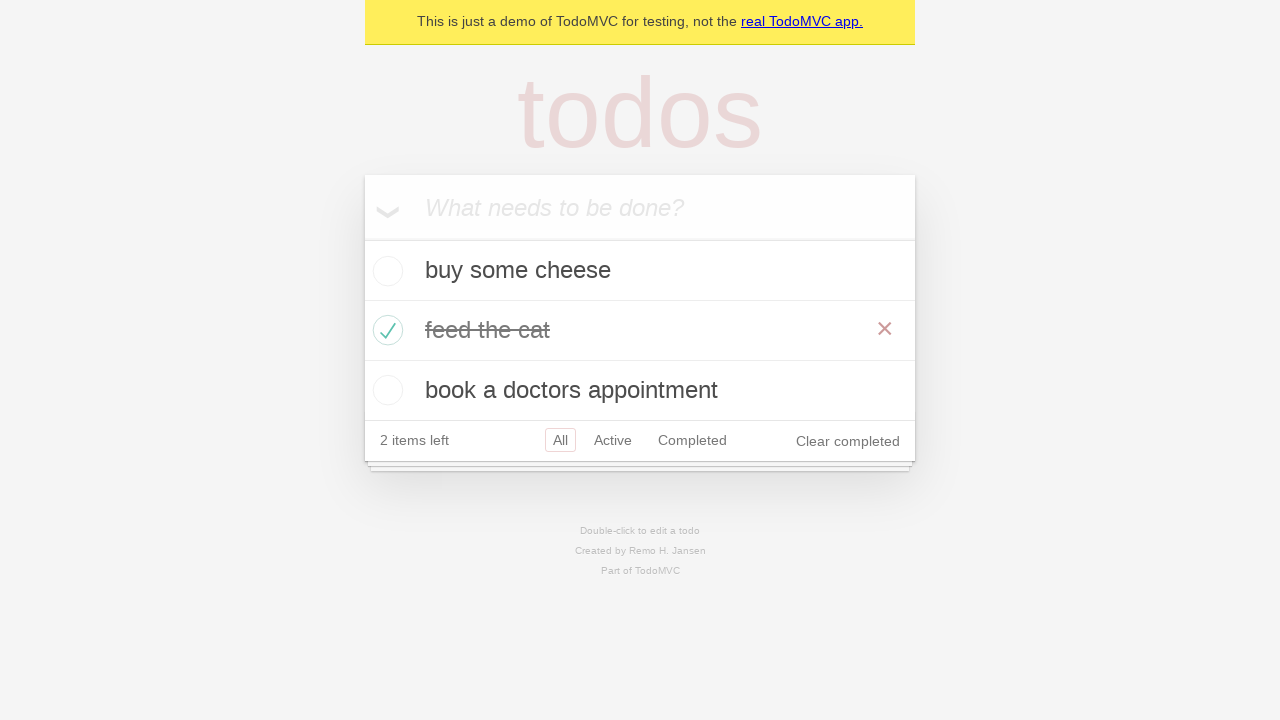

Clicked 'All' filter to show all todos at (560, 440) on .filters >> internal:text="All"i
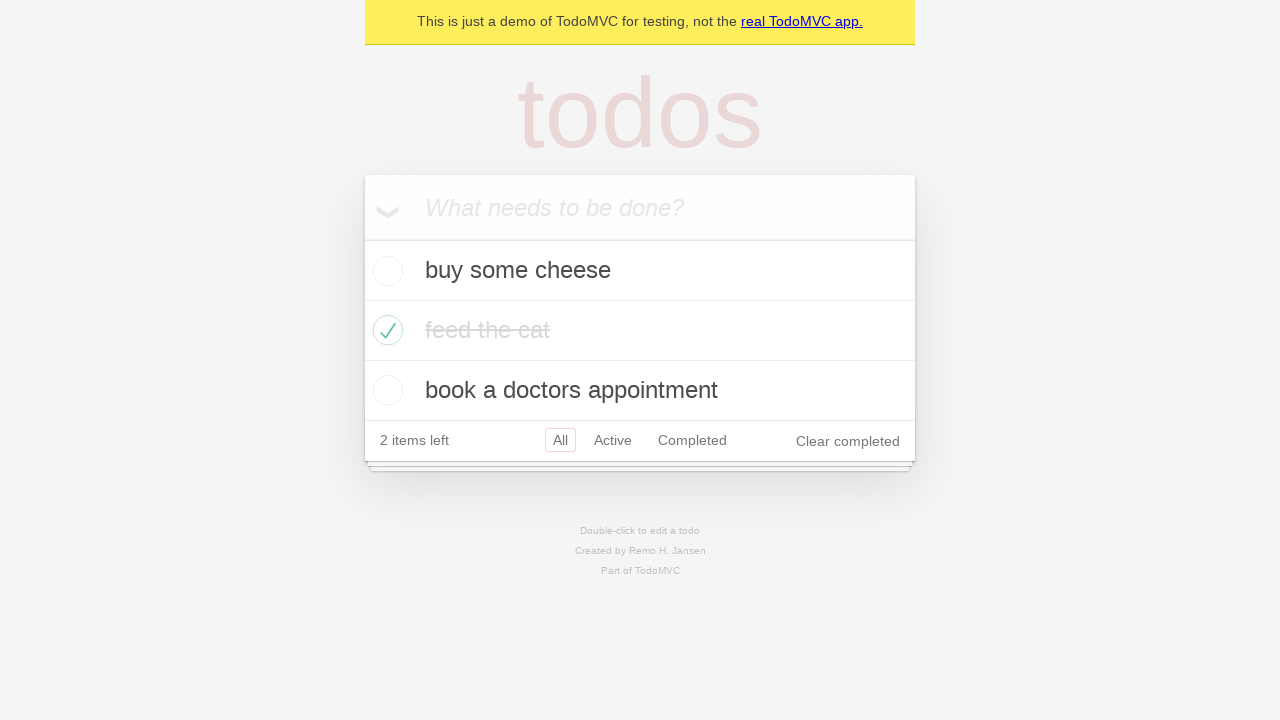

Clicked 'Active' filter to show active todos at (613, 440) on .filters >> internal:text="Active"i
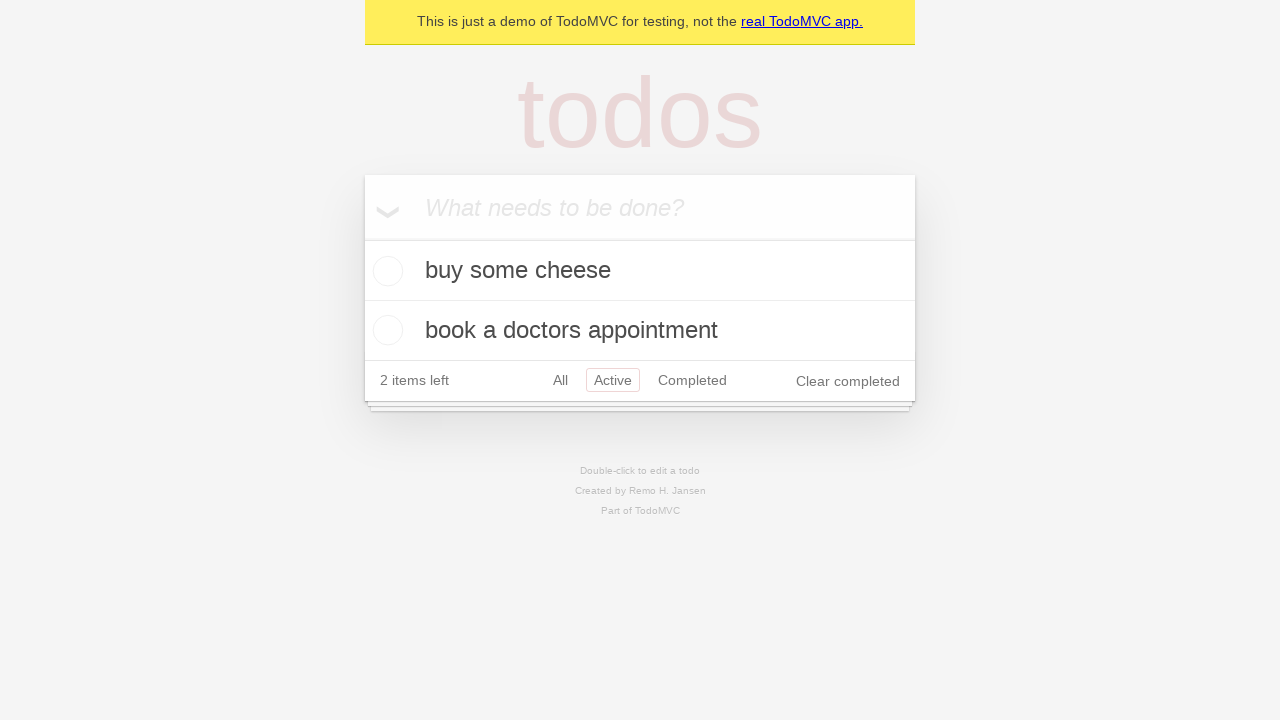

Clicked 'Completed' filter to show completed todos at (692, 380) on .filters >> internal:text="Completed"i
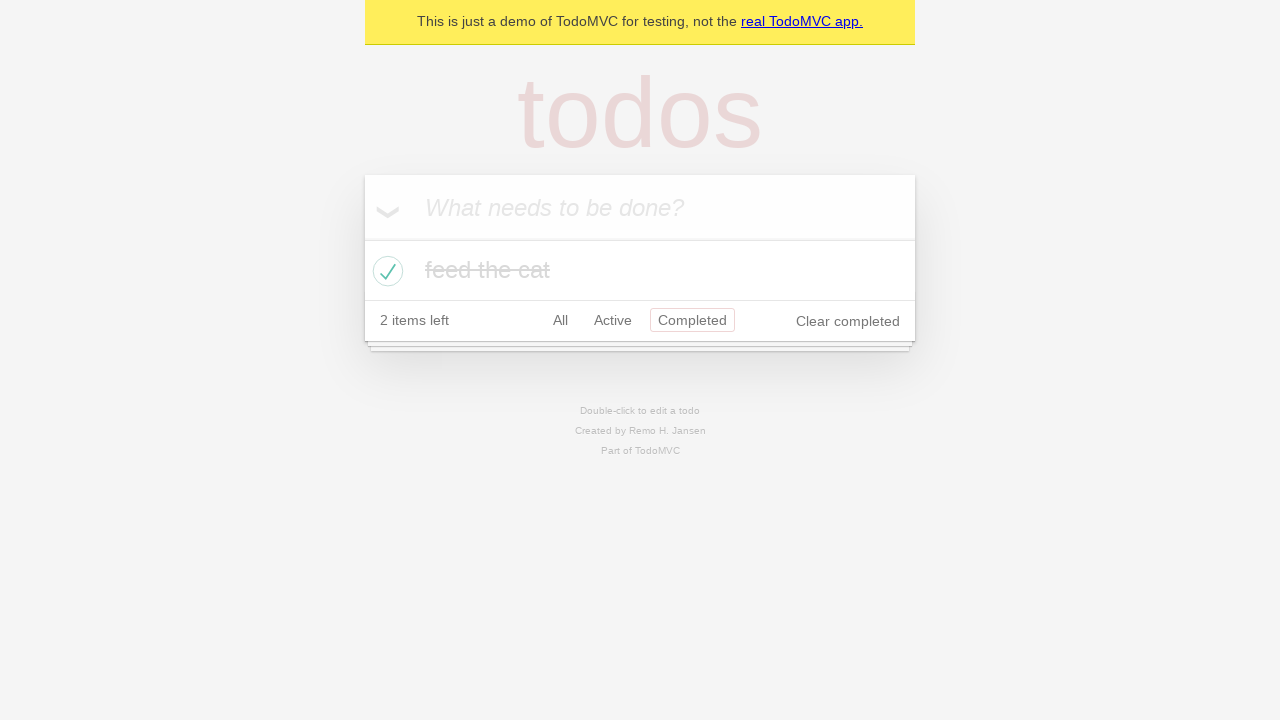

Navigated back using browser back button
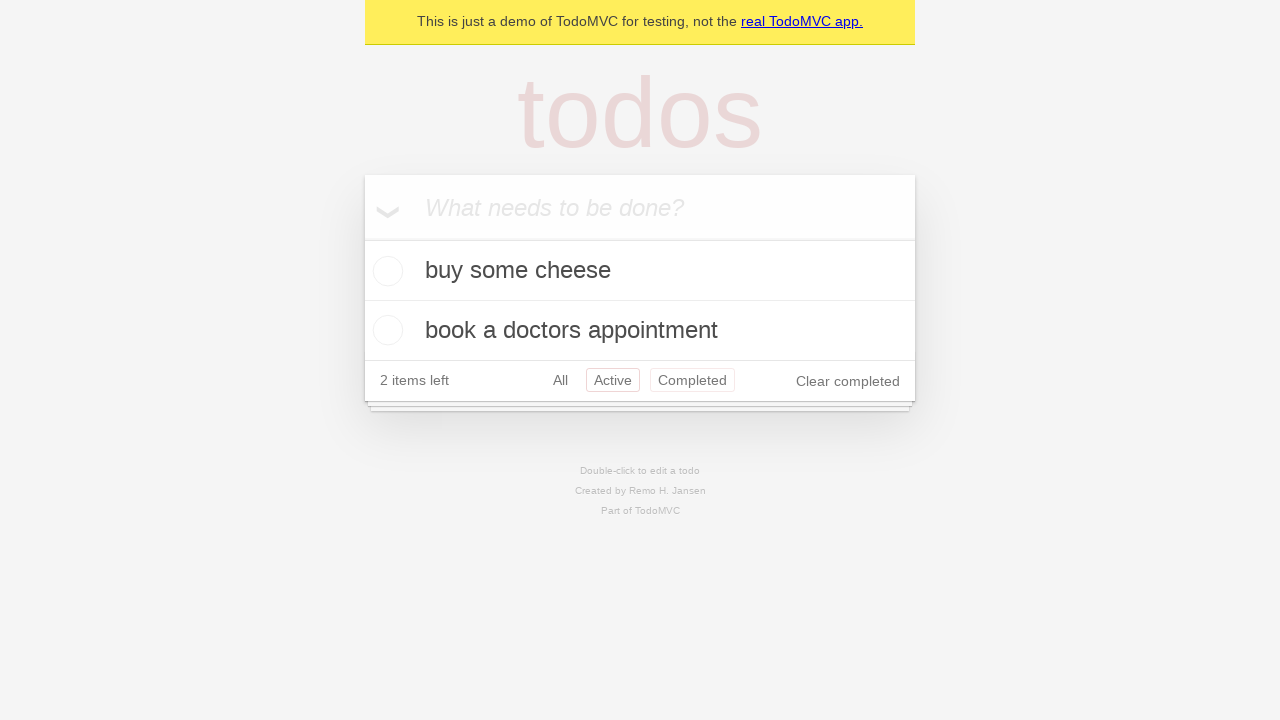

Navigated back again using browser back button
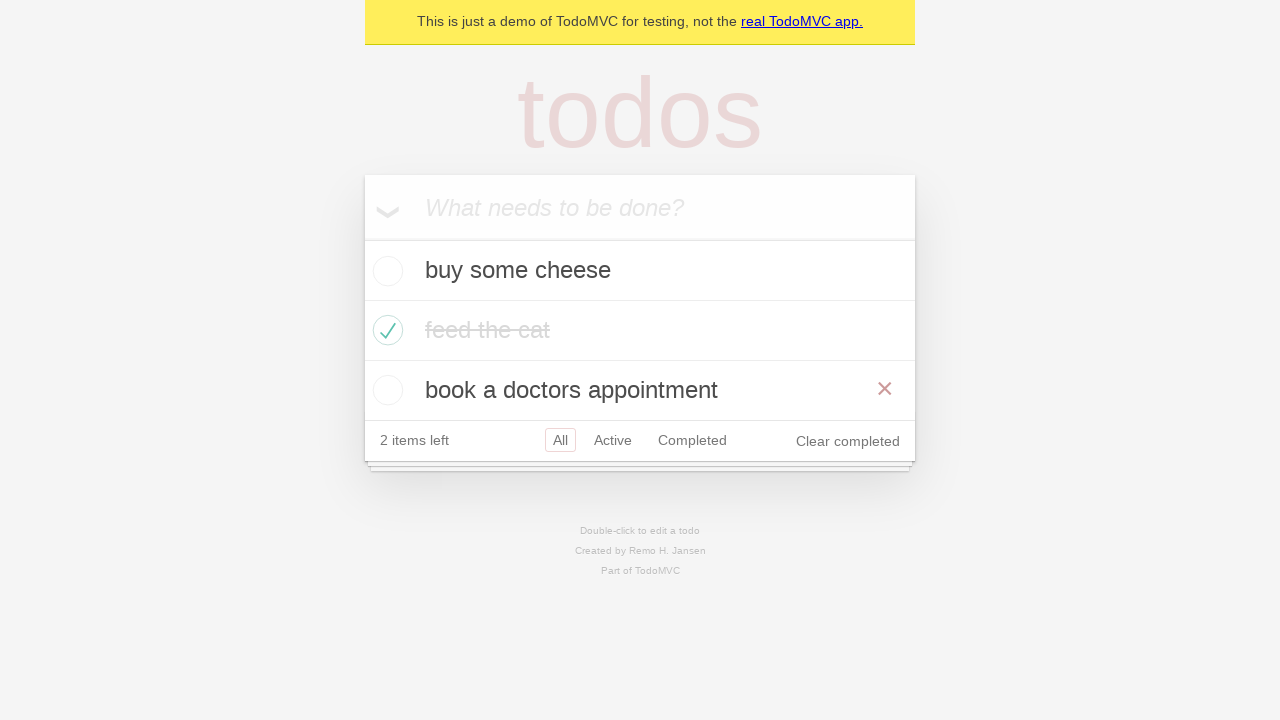

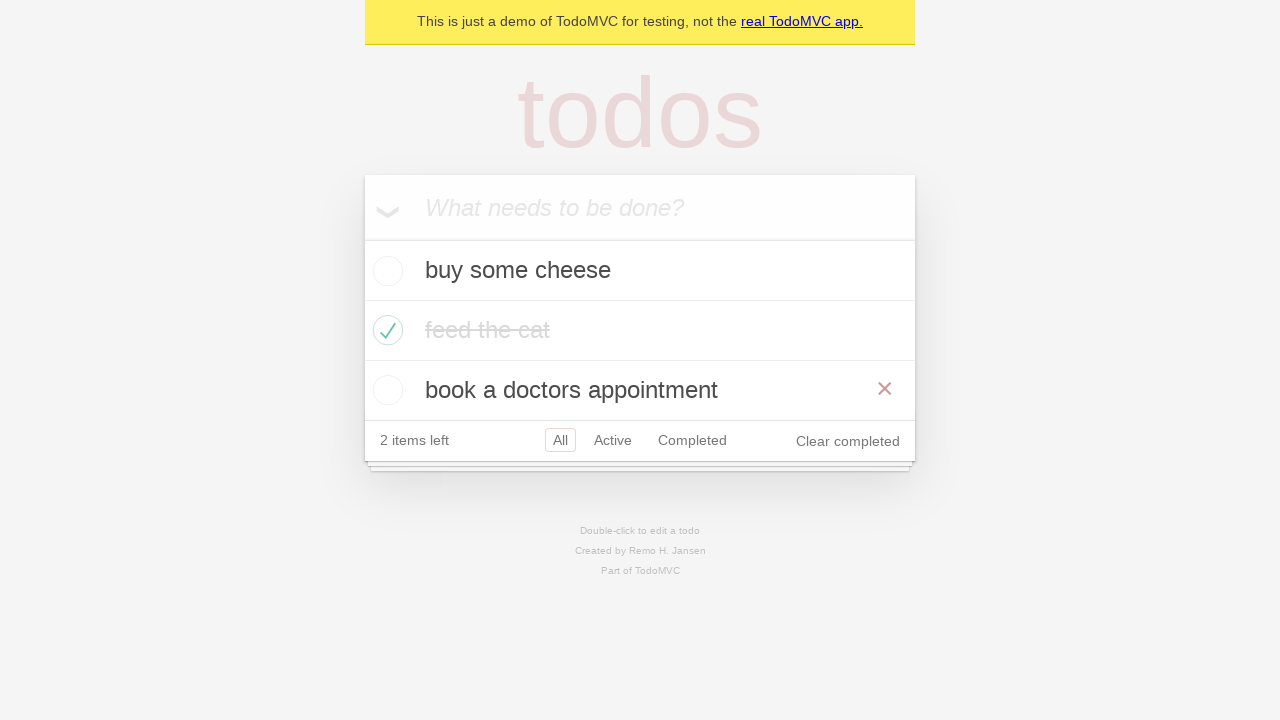